Tests that new todo items are appended to the bottom of the list and count is displayed correctly

Starting URL: https://demo.playwright.dev/todomvc

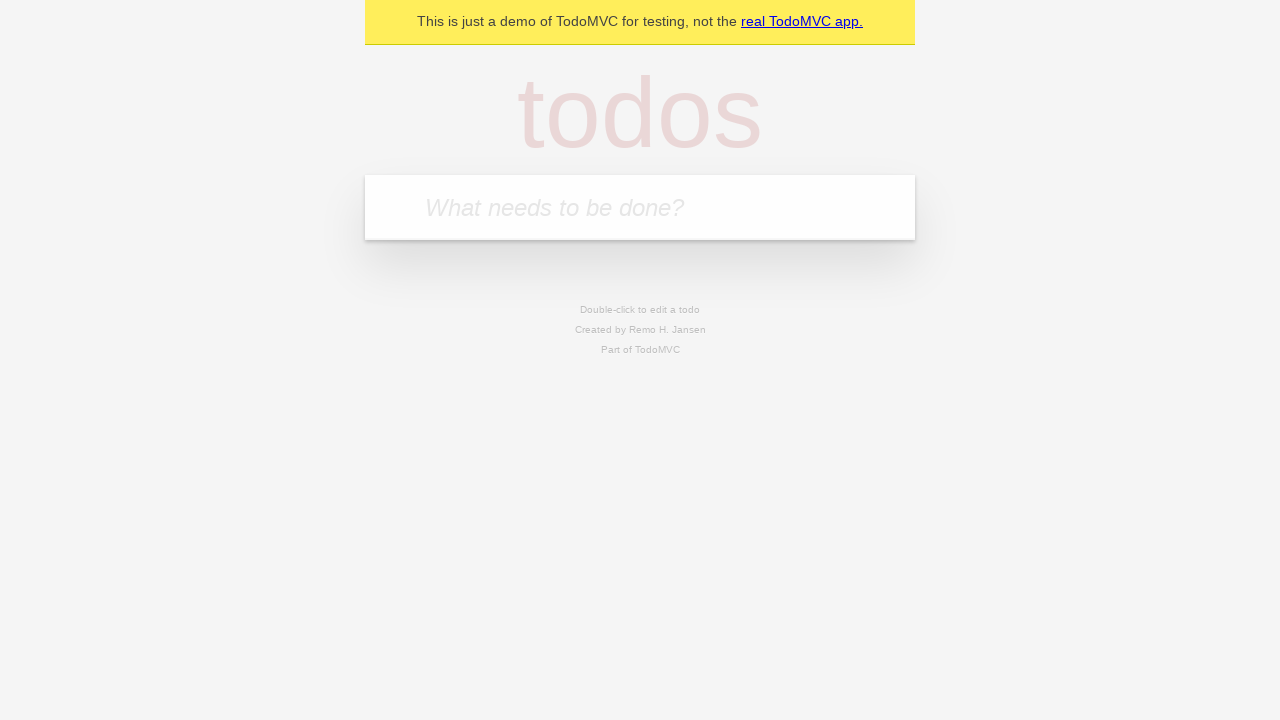

Filled new todo input with 'buy some cheese' on internal:attr=[placeholder="What needs to be done?"i]
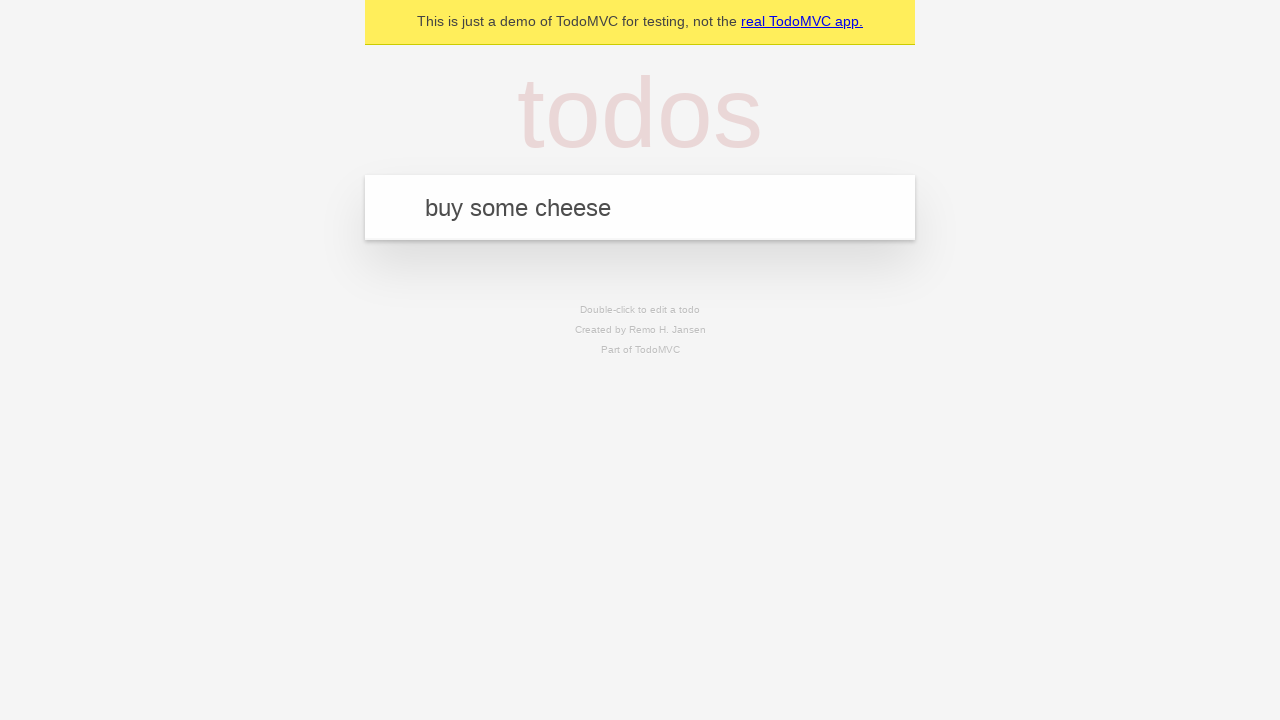

Pressed Enter to add 'buy some cheese' to the todo list on internal:attr=[placeholder="What needs to be done?"i]
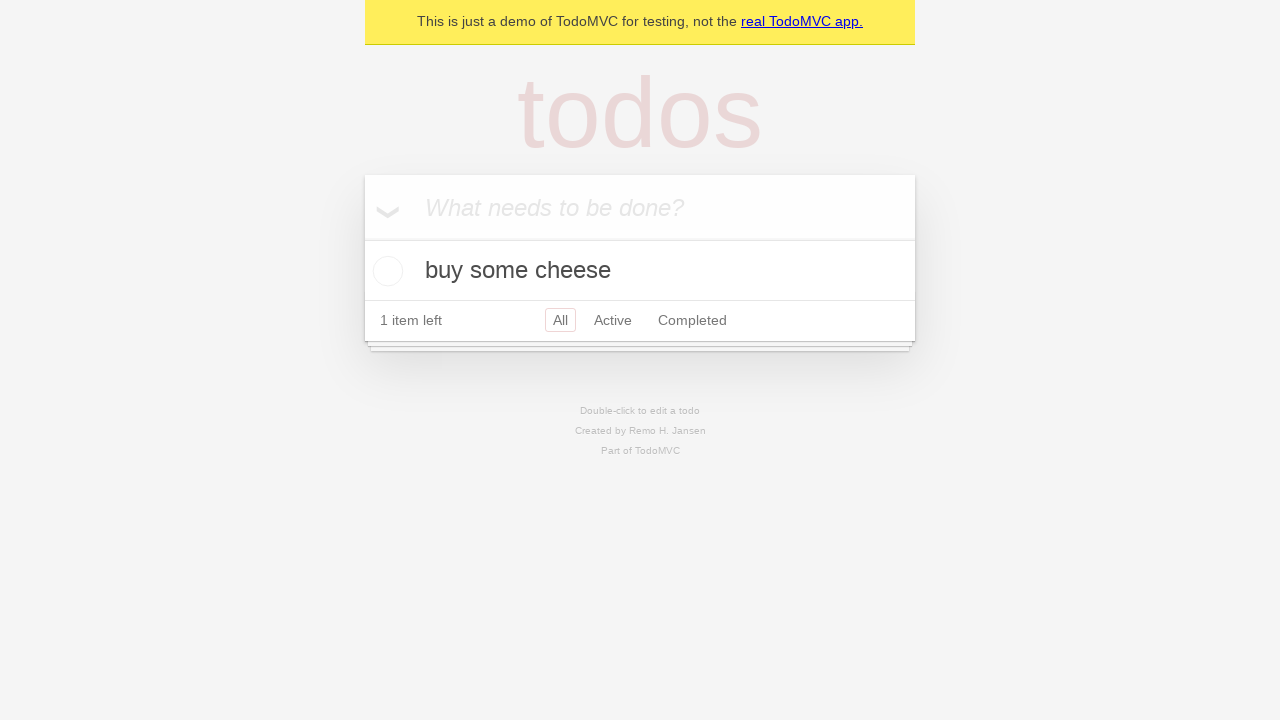

Filled new todo input with 'feed the cat' on internal:attr=[placeholder="What needs to be done?"i]
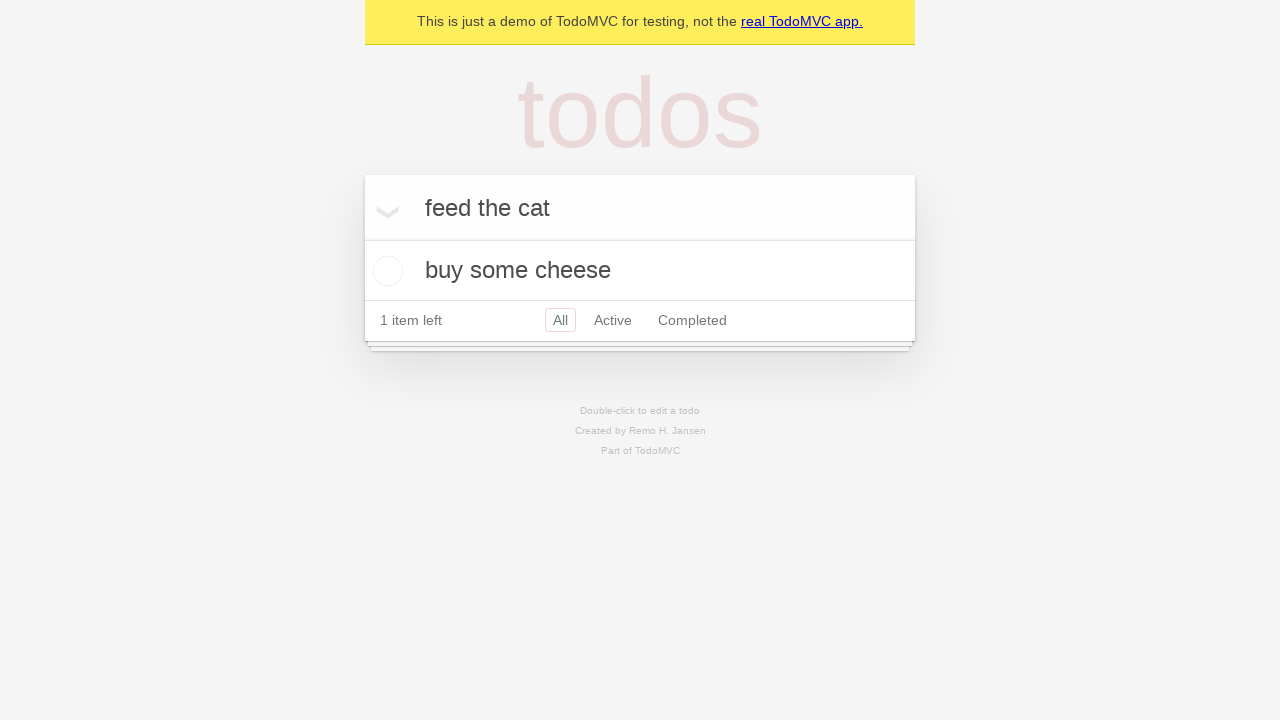

Pressed Enter to add 'feed the cat' to the todo list on internal:attr=[placeholder="What needs to be done?"i]
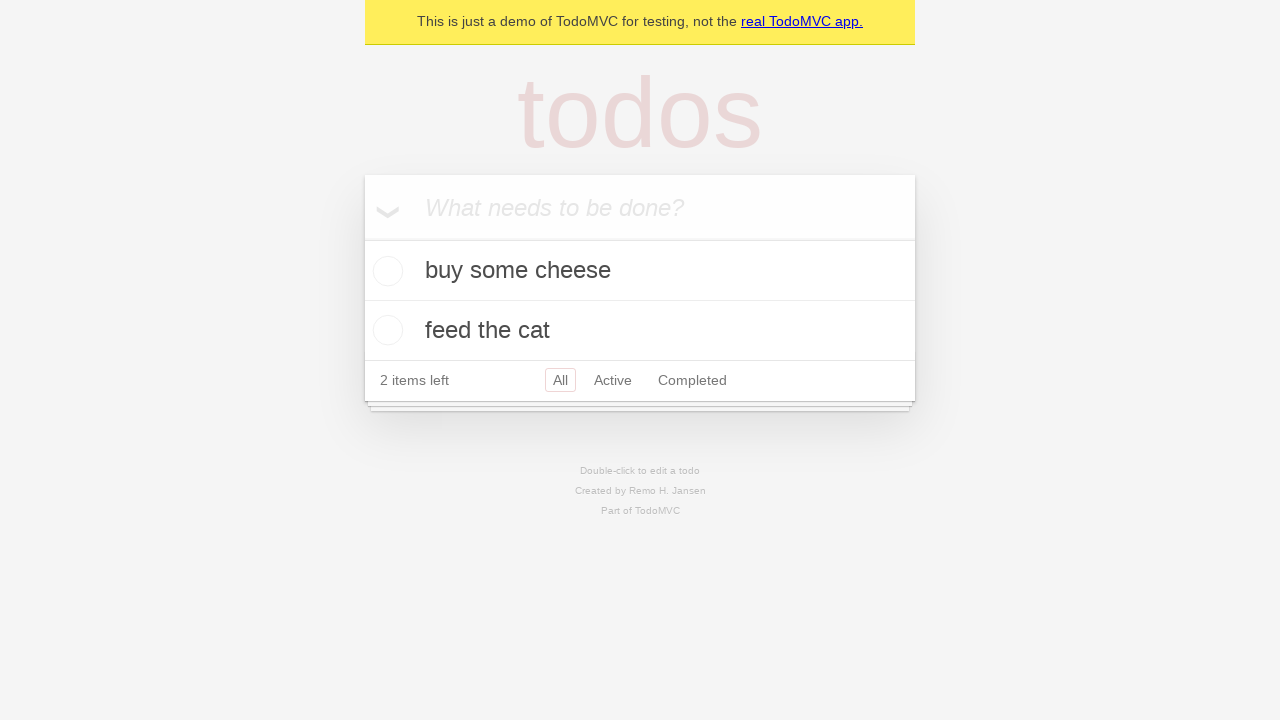

Filled new todo input with 'book a doctors appointment' on internal:attr=[placeholder="What needs to be done?"i]
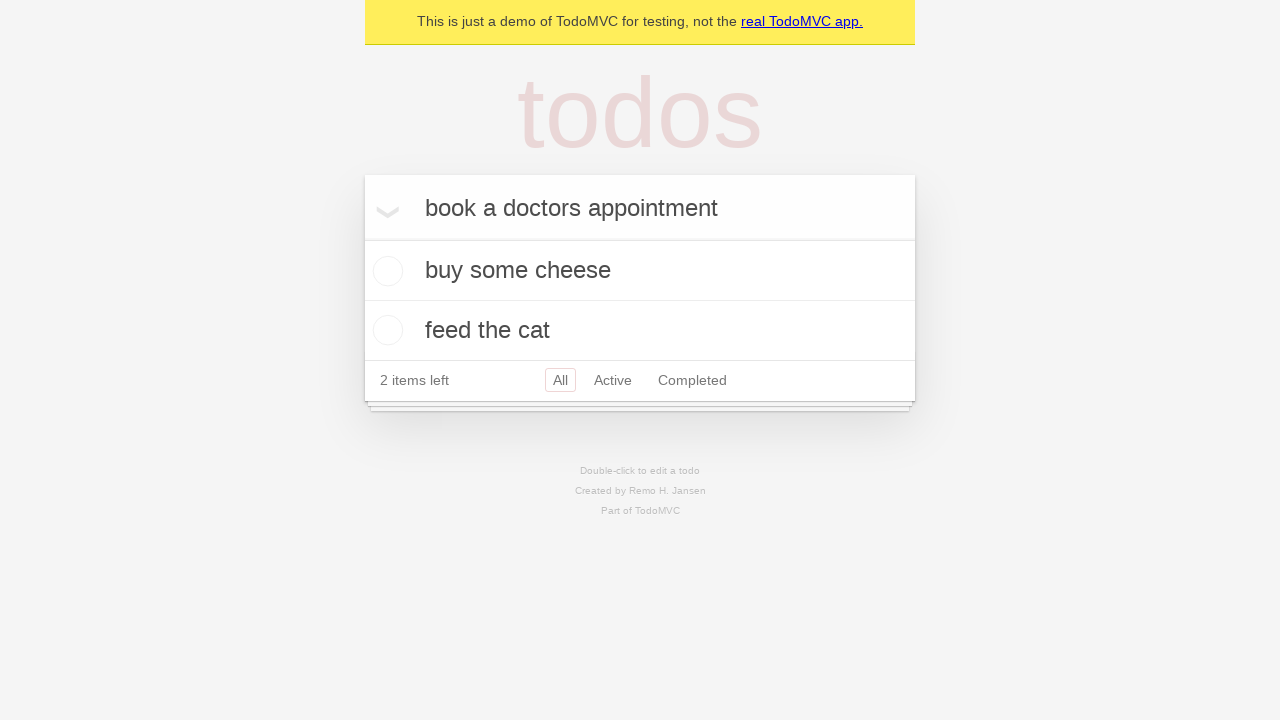

Pressed Enter to add 'book a doctors appointment' to the todo list on internal:attr=[placeholder="What needs to be done?"i]
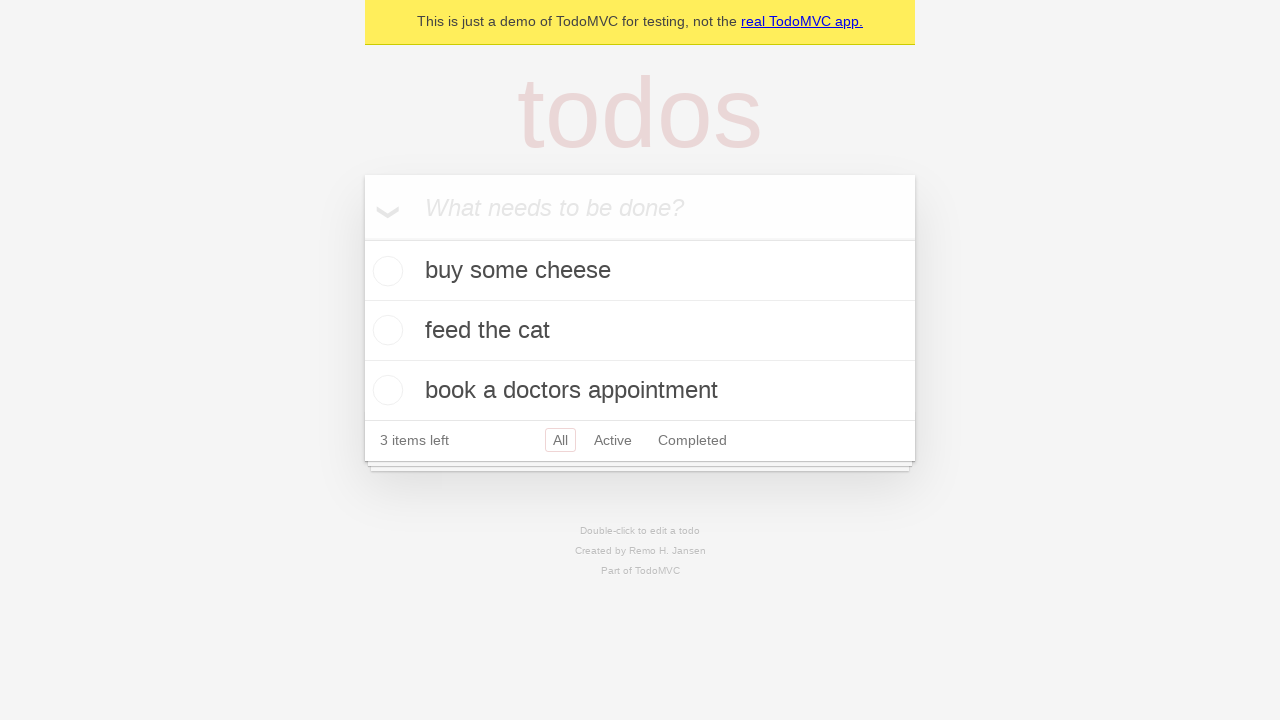

Todo count element loaded, confirming all items added
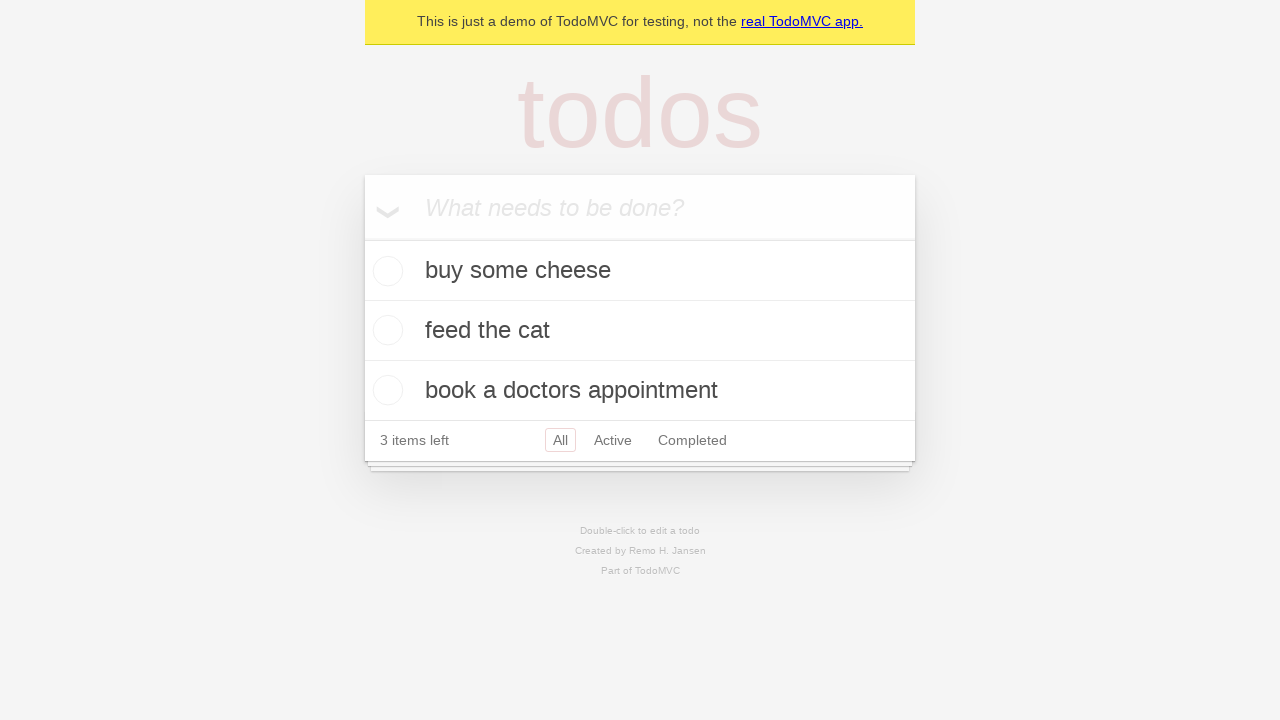

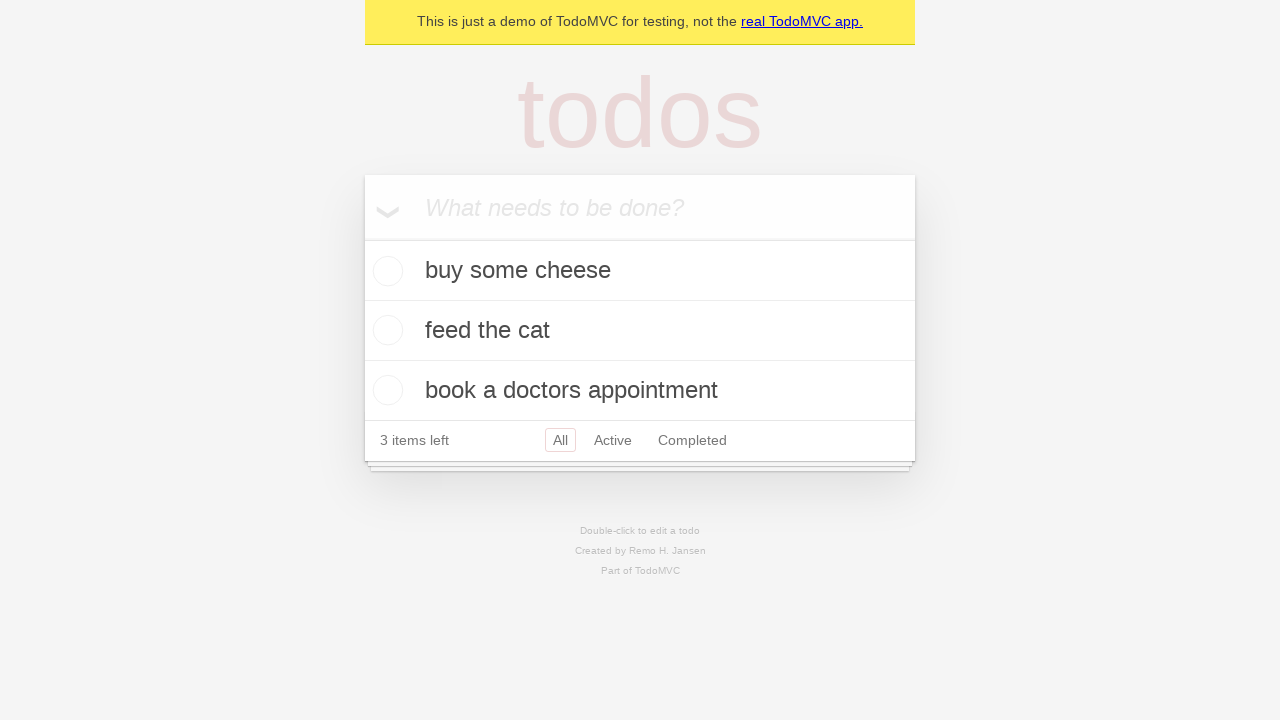